Tests calculator invalid input handling by entering "invalid" as first number and verifying error message

Starting URL: http://calculatorhtml.onrender.com/

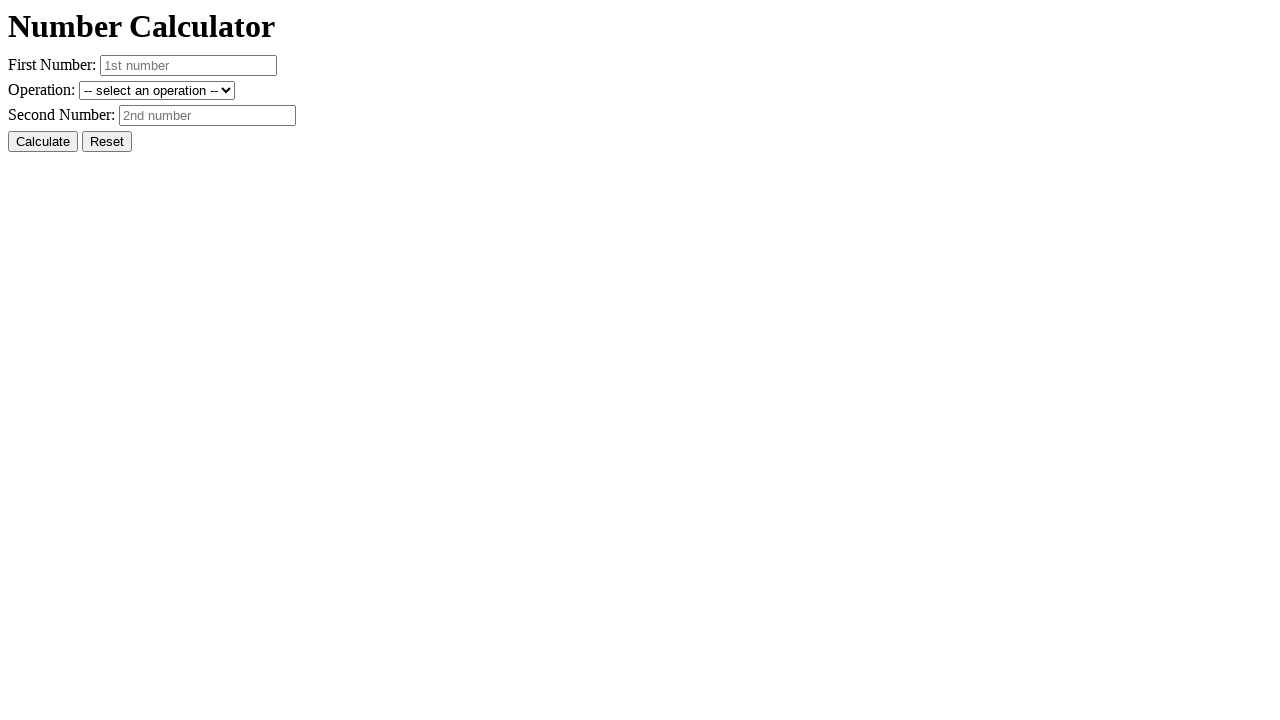

Clicked reset button to clear any previous values at (107, 142) on #resetButton
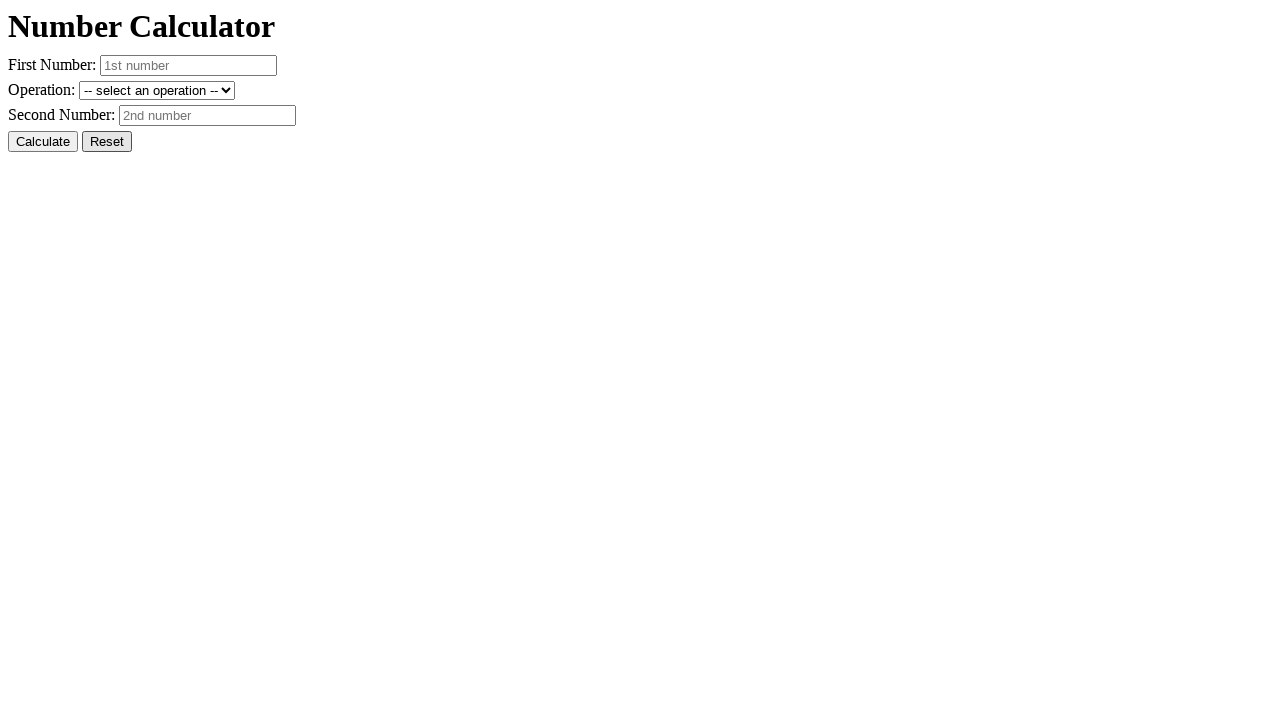

Entered 'invalid' as first number on #number1
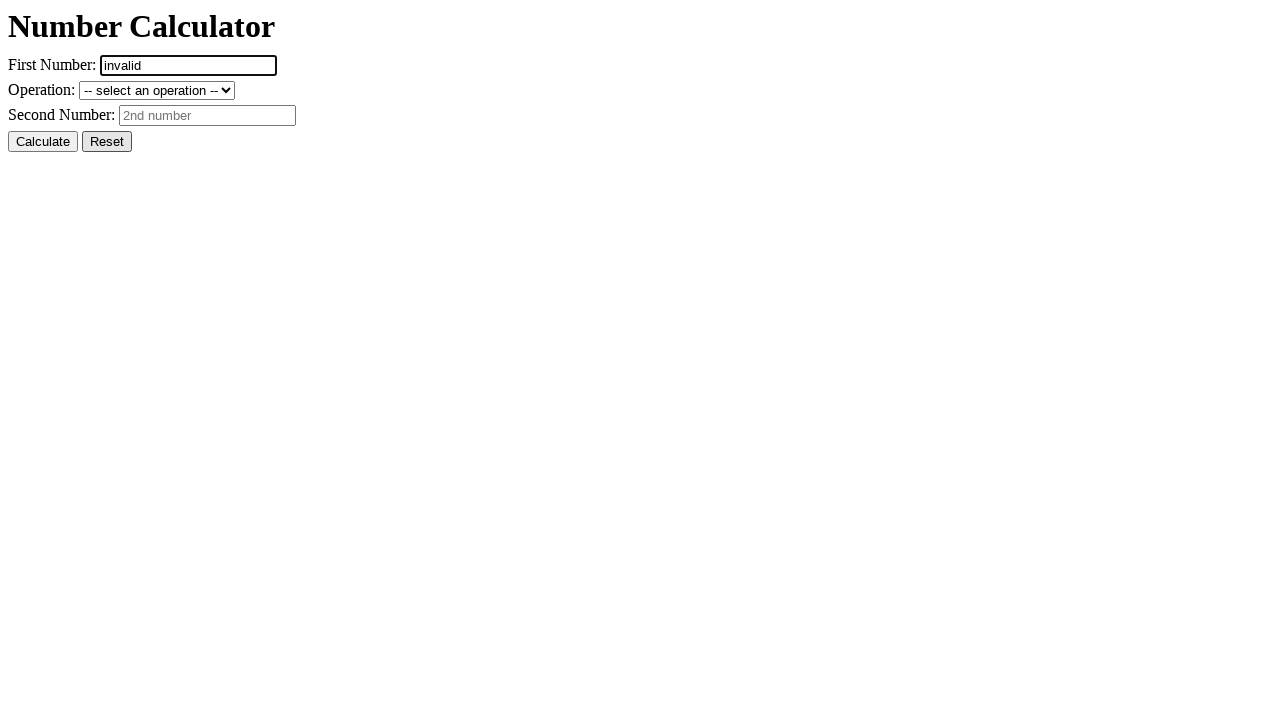

Entered '10' as second number on #number2
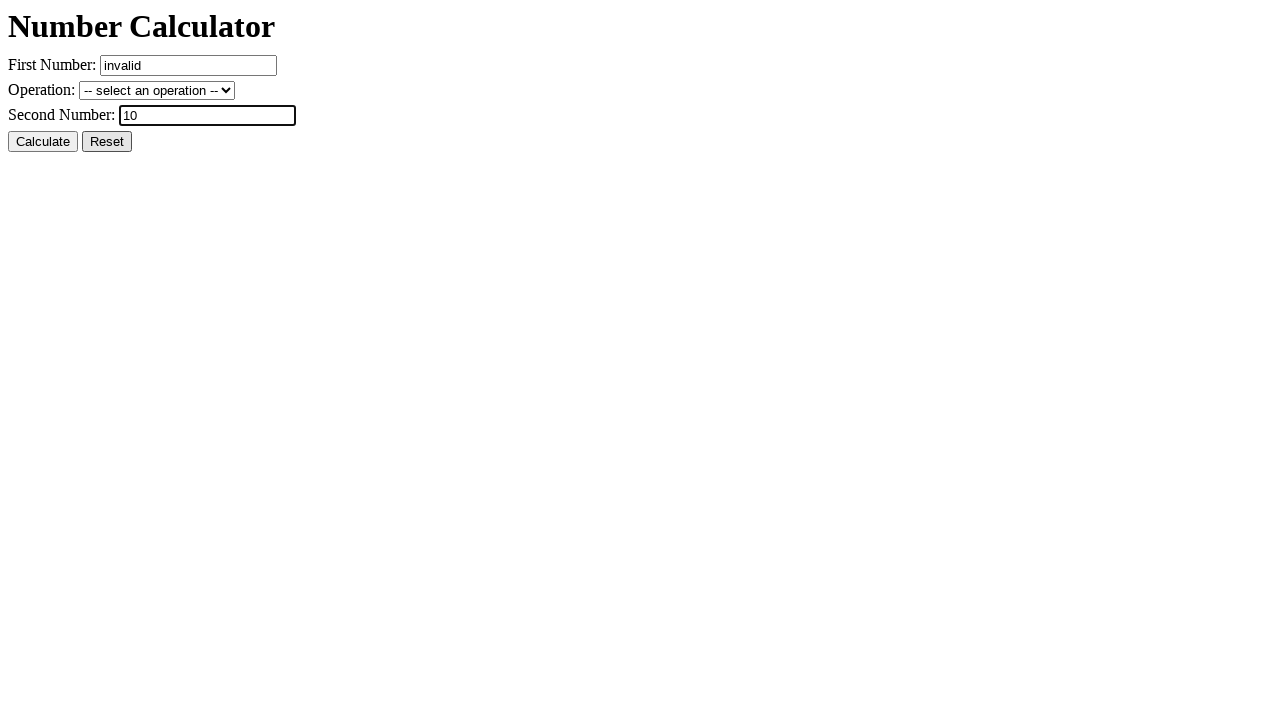

Selected '+ (sum)' operation from dropdown on #operation
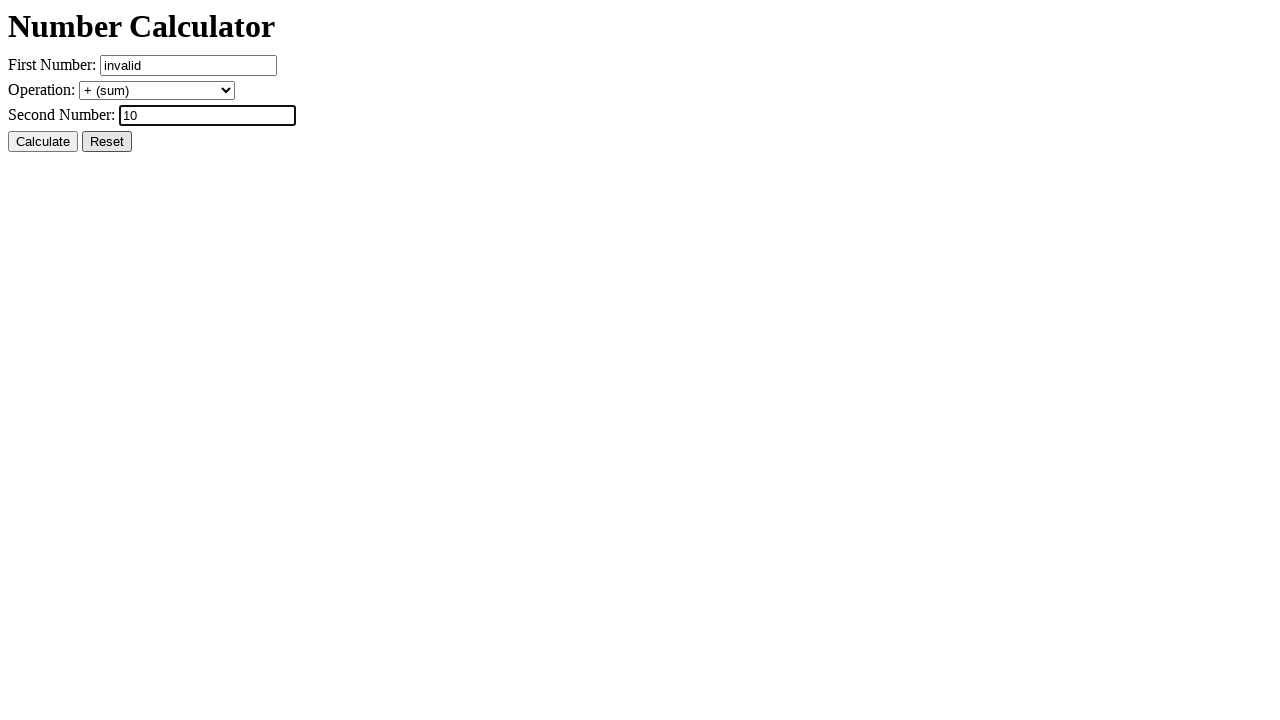

Clicked calculate button at (43, 142) on #calcButton
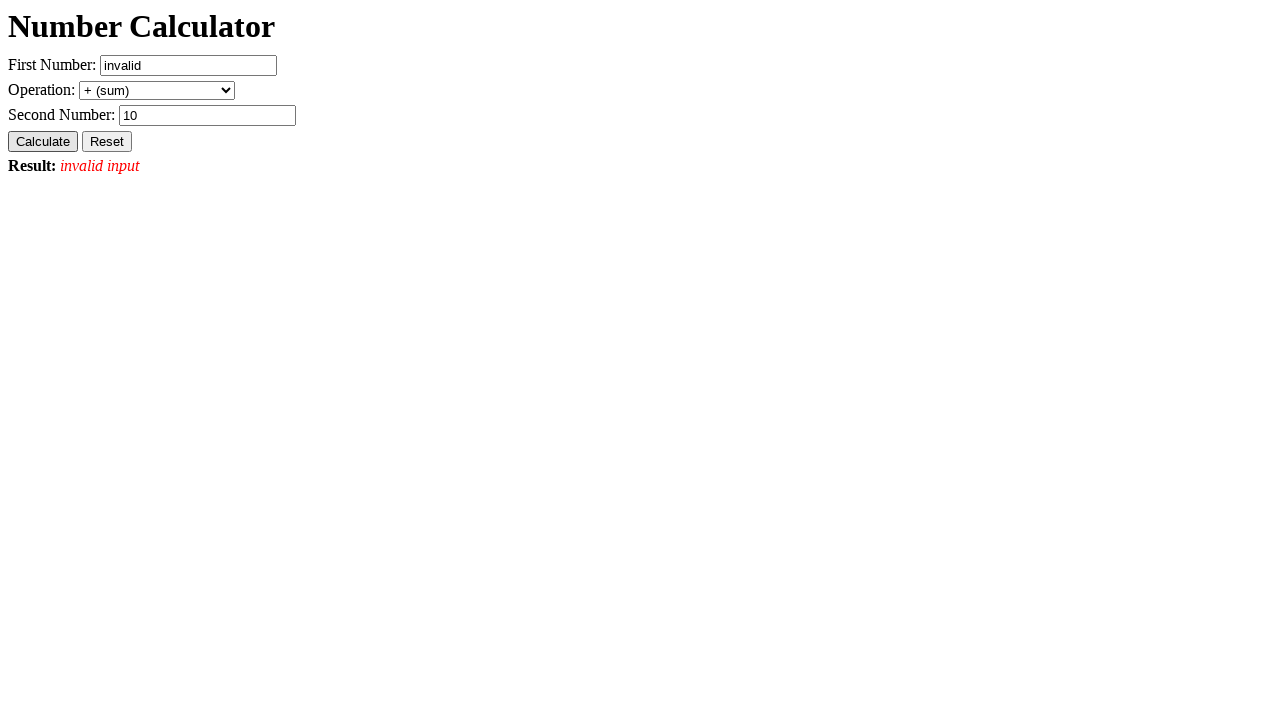

Result element loaded and is visible
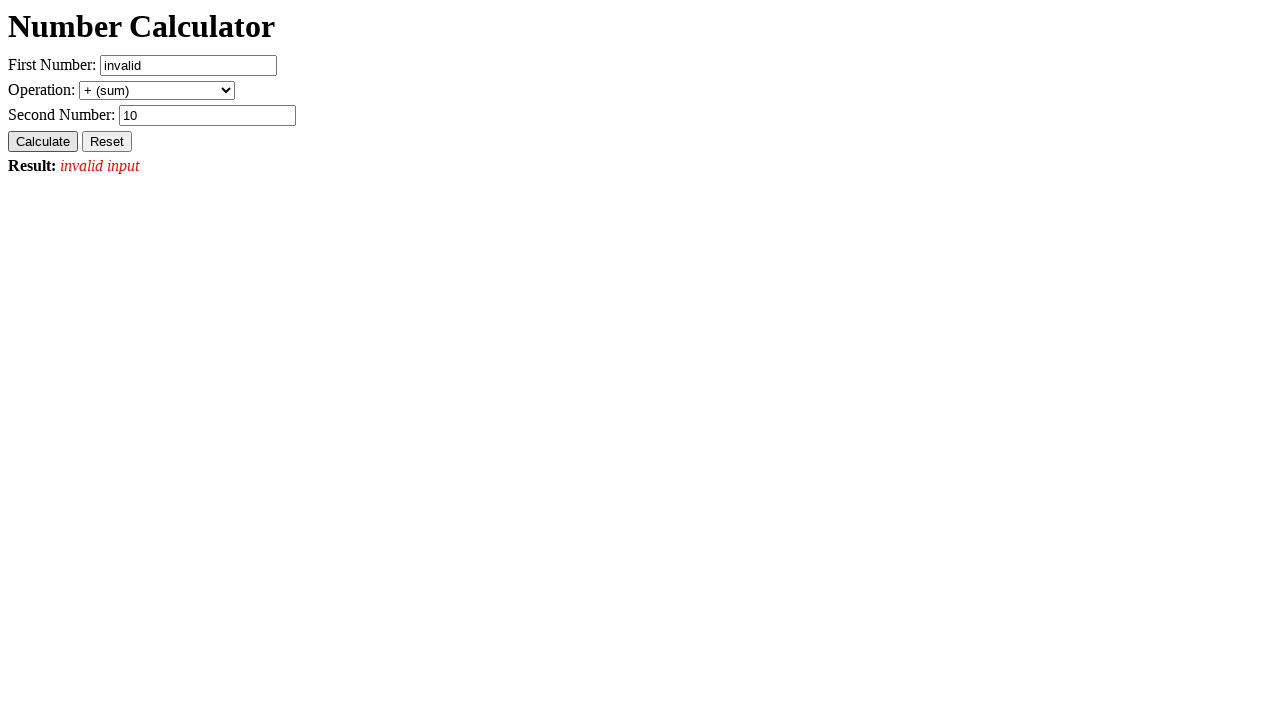

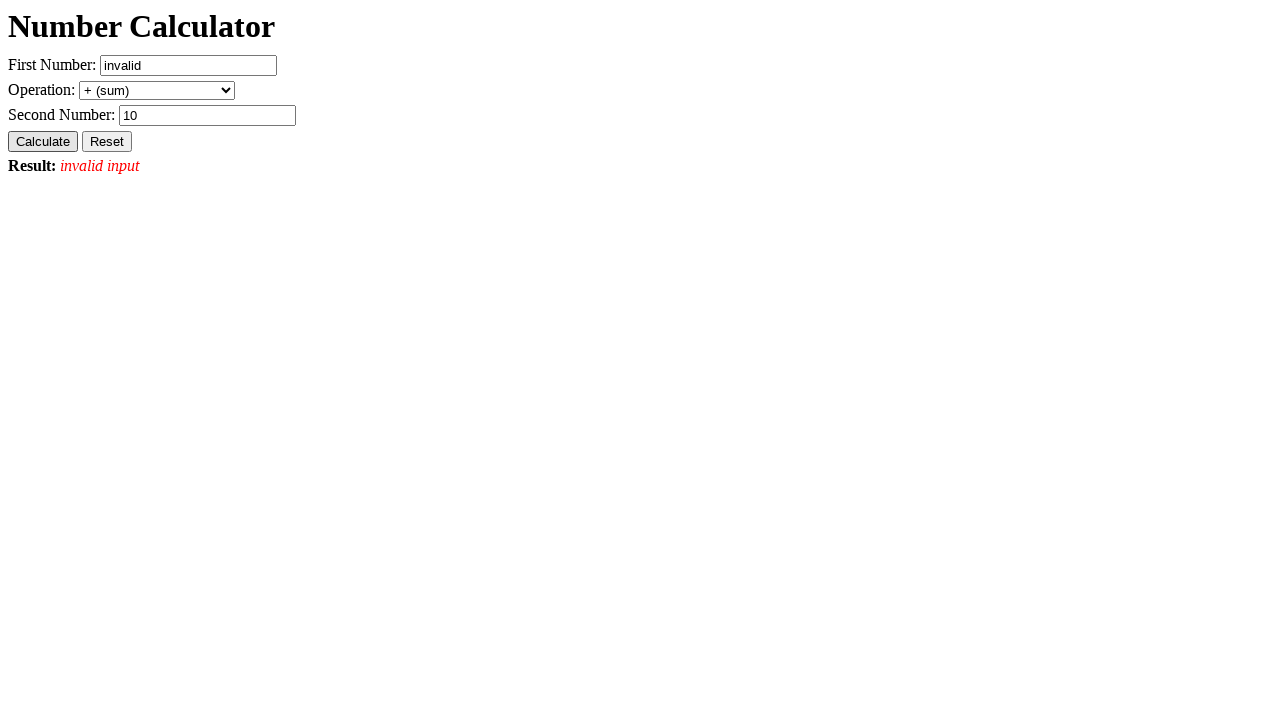